Navigates to a blog page and verifies that the animals dropdown options are displayed in sorted order

Starting URL: https://testautomationpractice.blogspot.com/

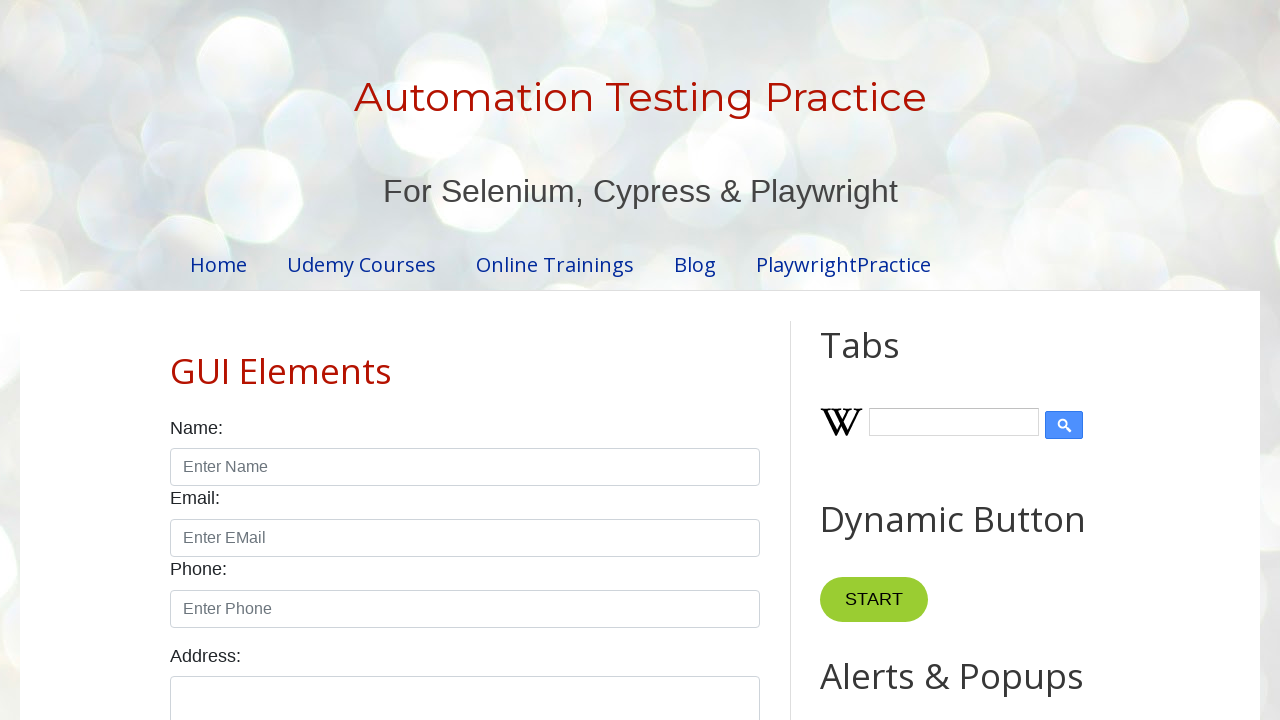

Navigated to blog page
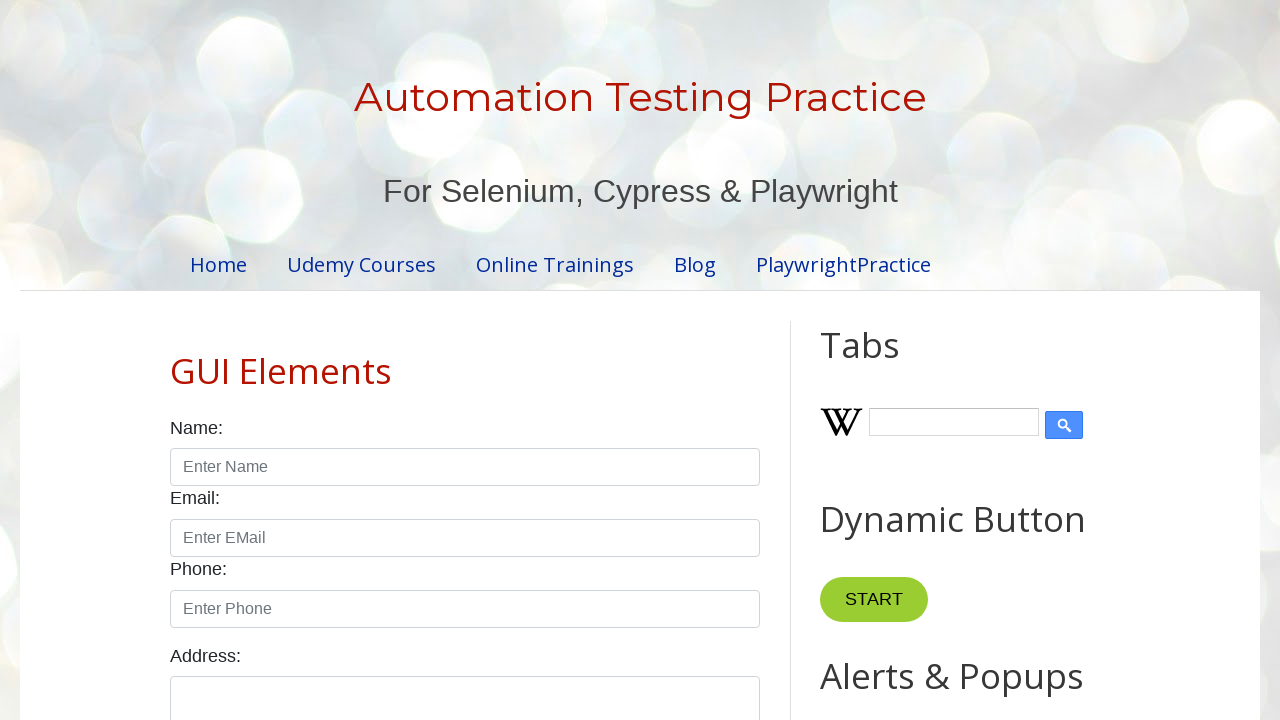

Located animals dropdown label
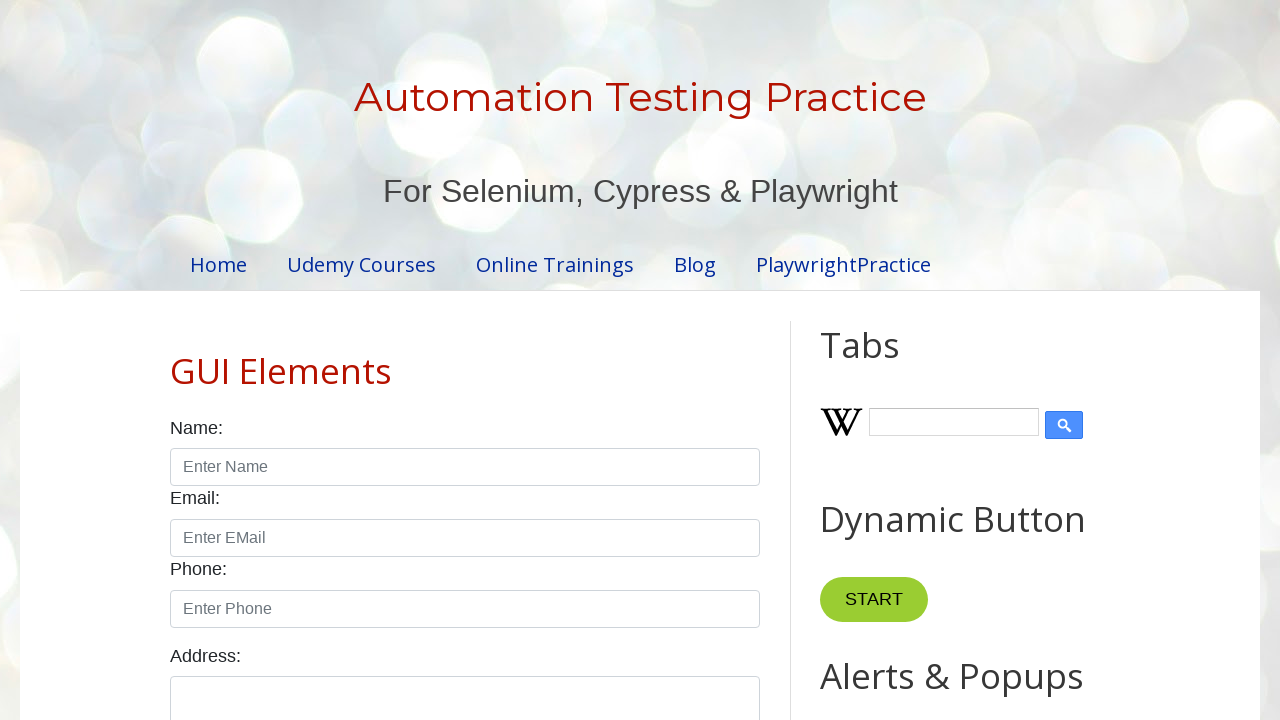

Scrolled animals dropdown into view
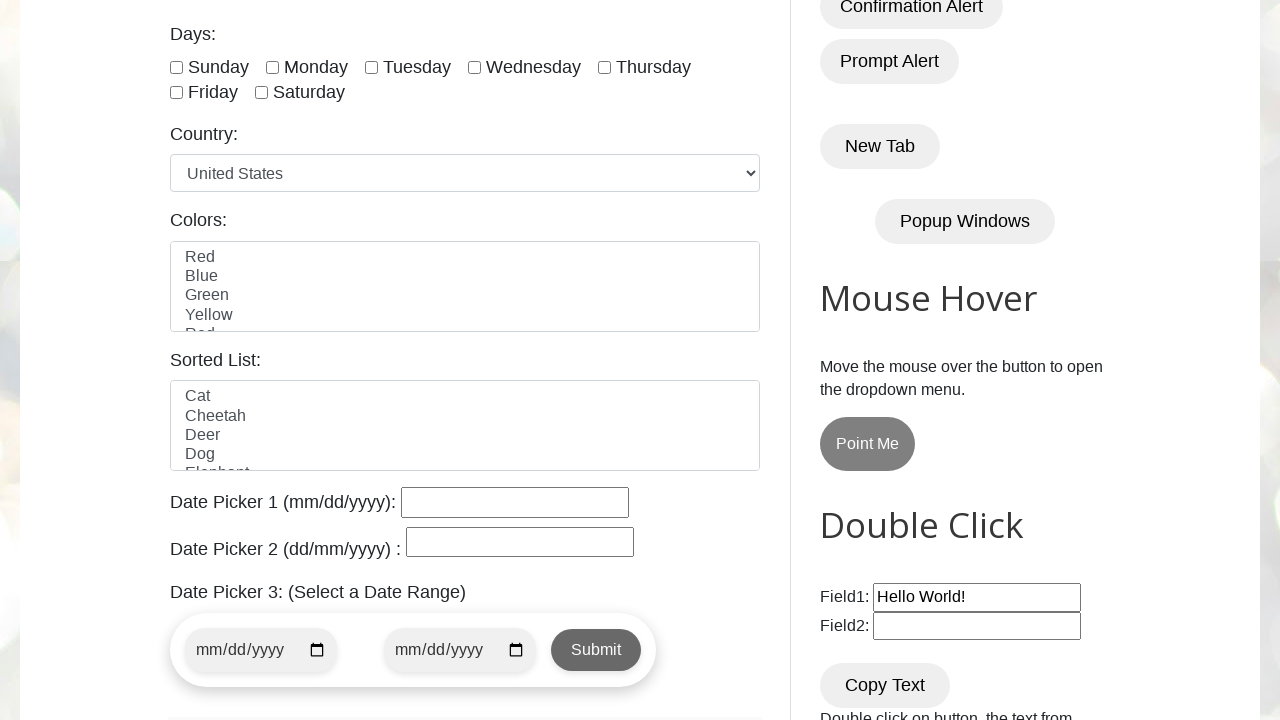

Located animals select element
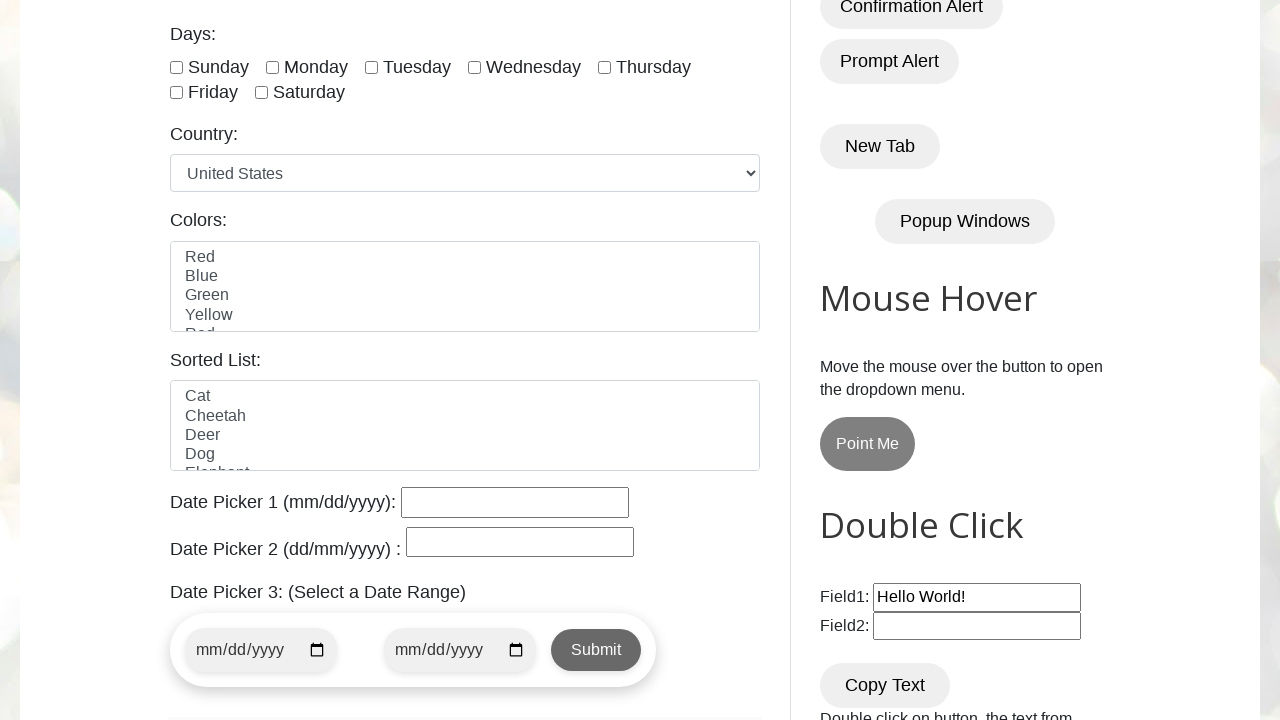

Retrieved 10 options from dropdown
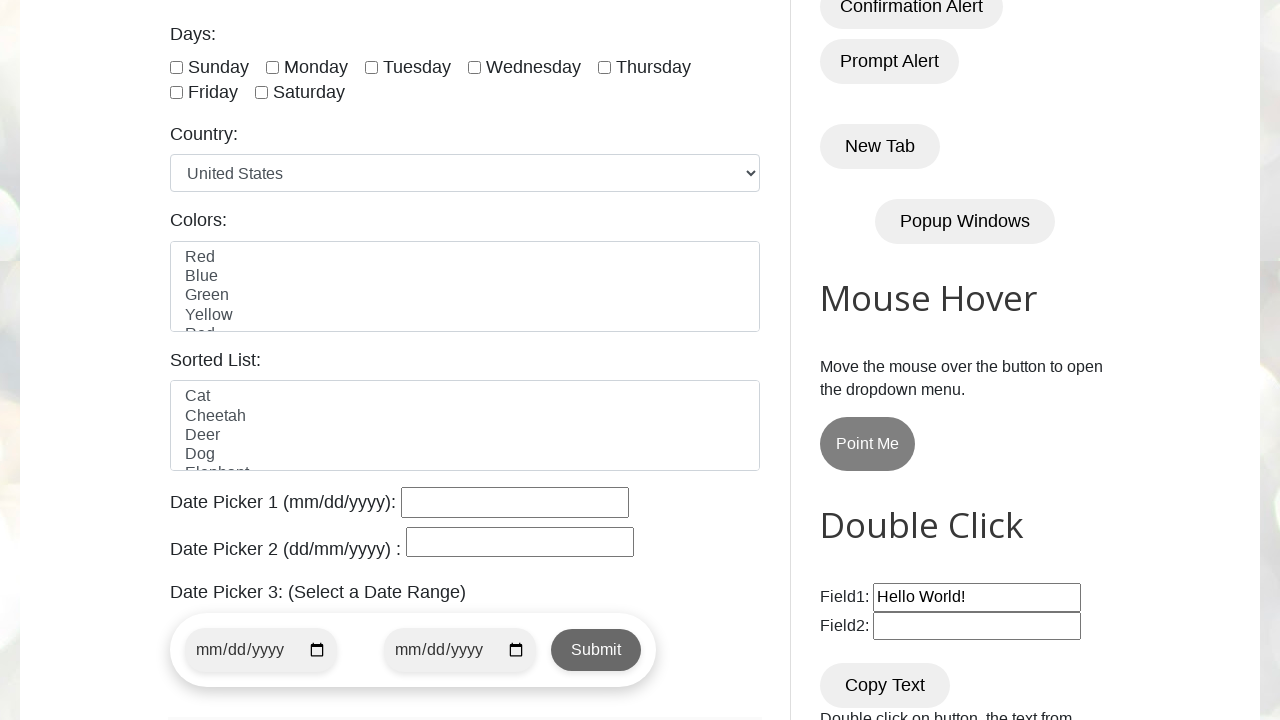

Created sorted copy of dropdown options
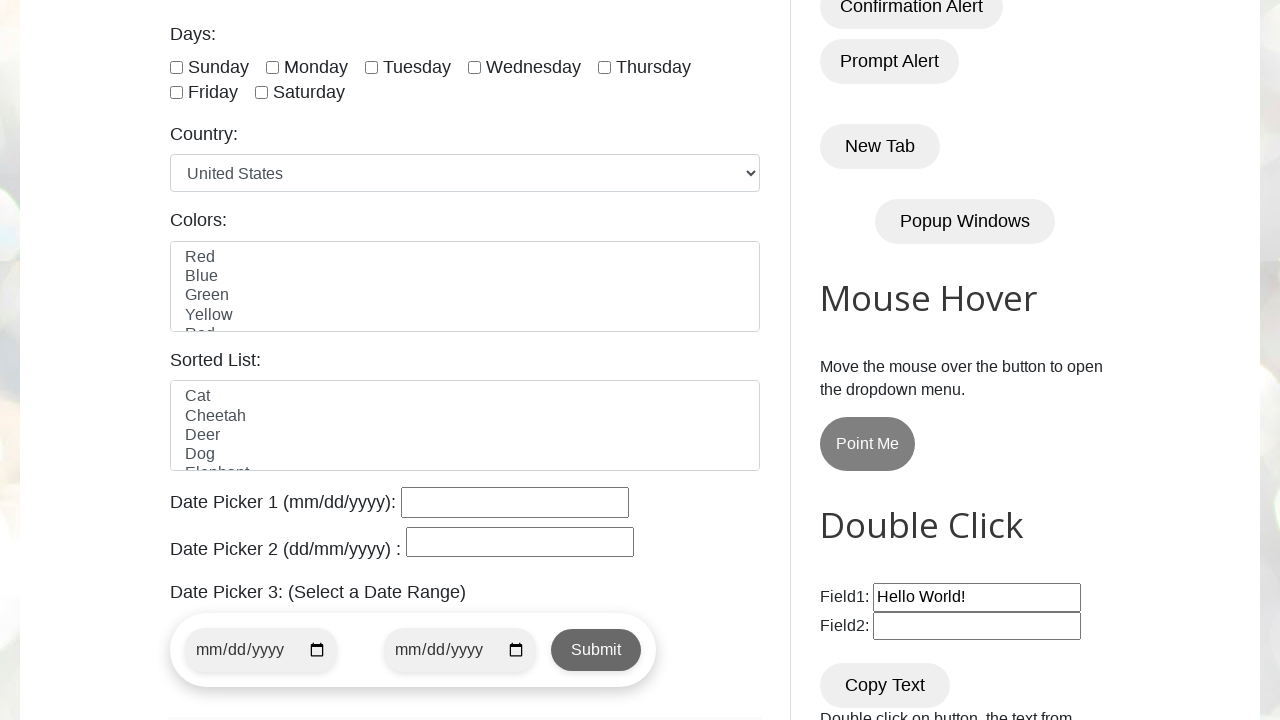

Verified: Dropdown options are sorted correctly
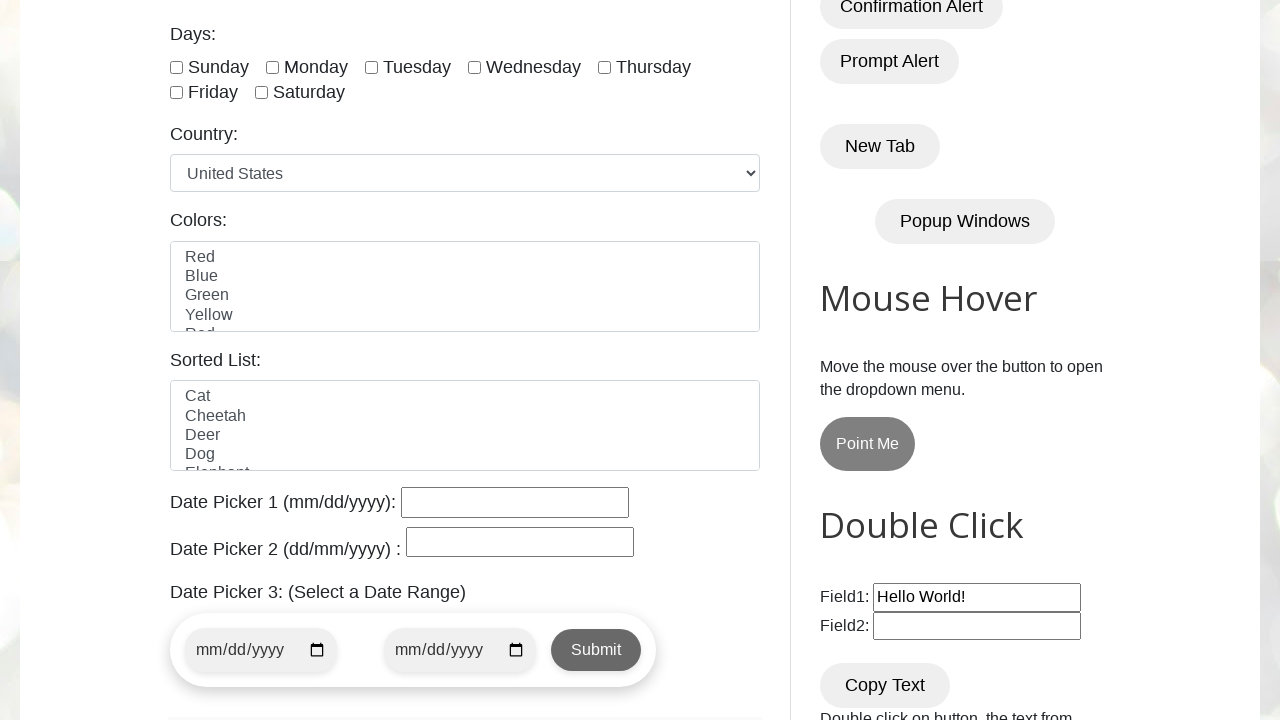

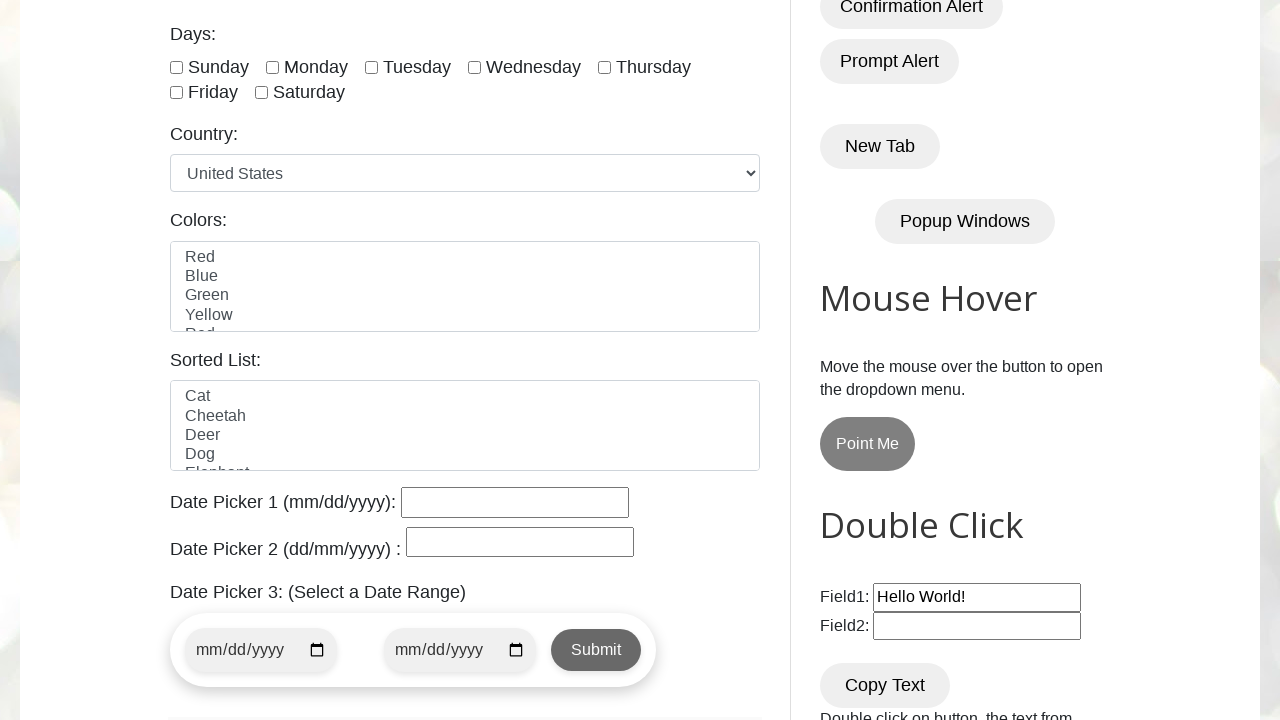